Navigates to the OrangeHRM demo login page and verifies that the company branding image is displayed on the page.

Starting URL: https://opensource-demo.orangehrmlive.com/web/index.php/auth/login

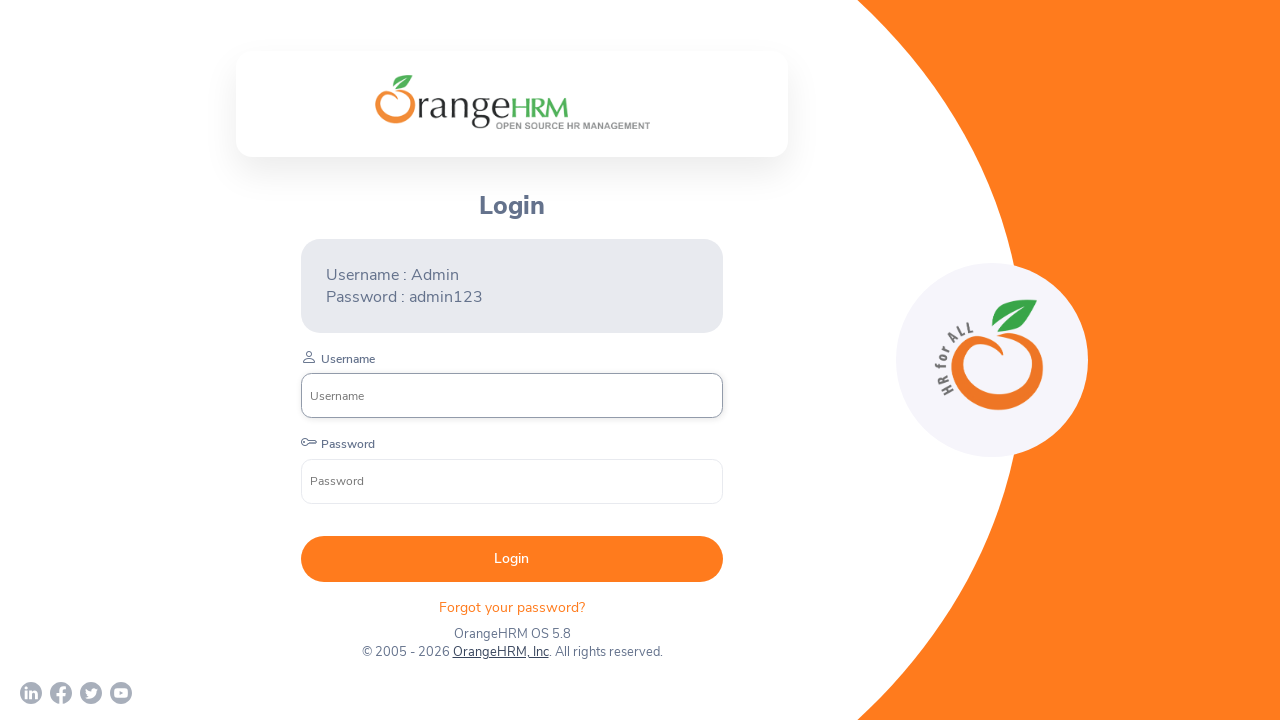

Waited for company branding image to load
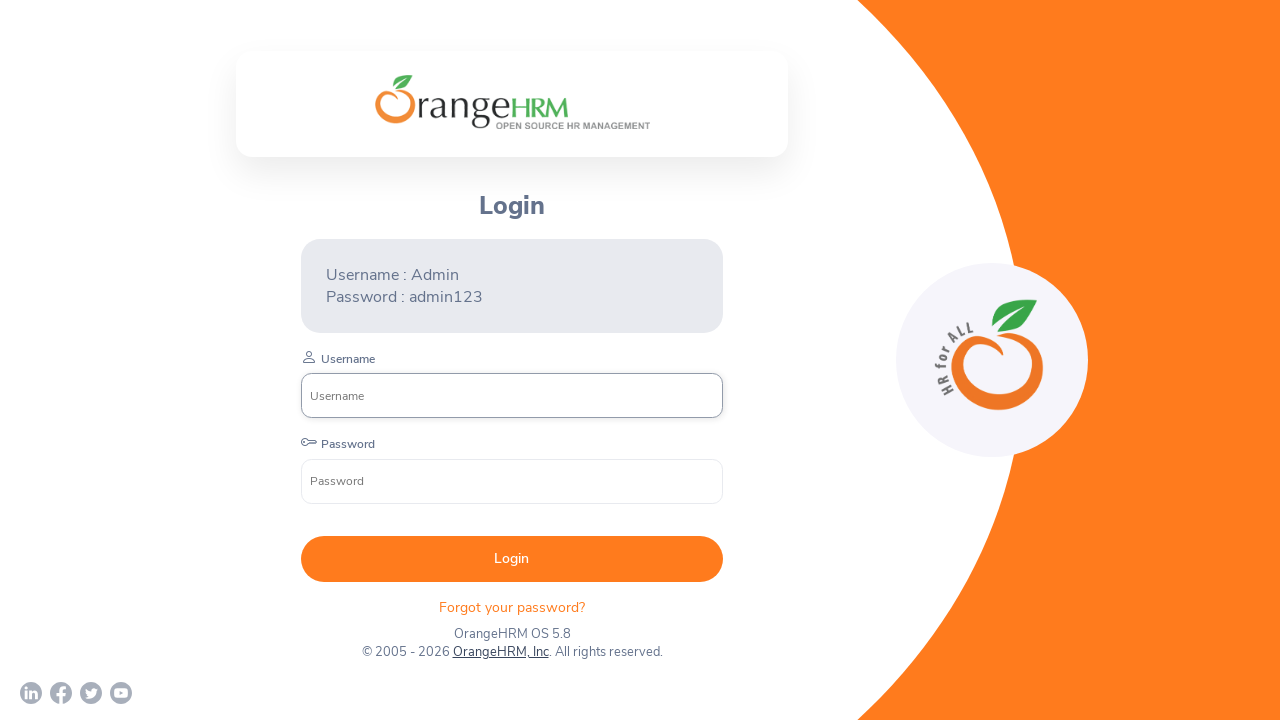

Verified company branding image is visible: True
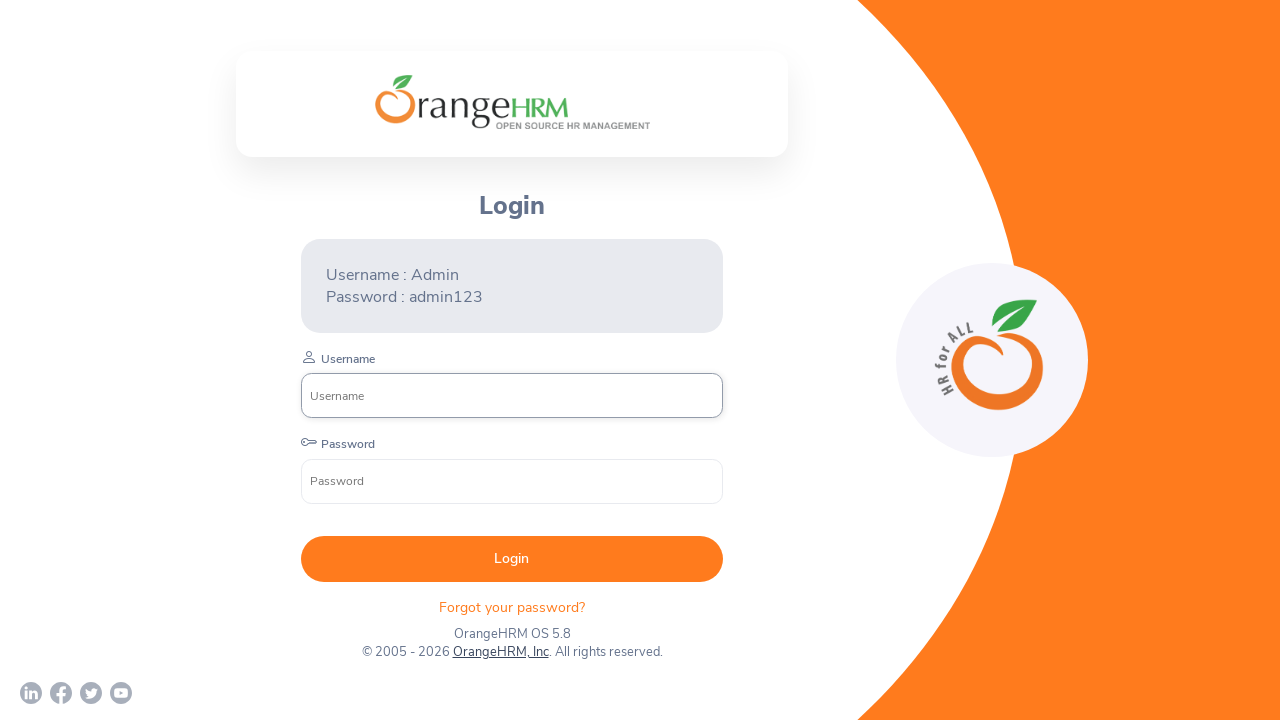

Printed visibility result: True
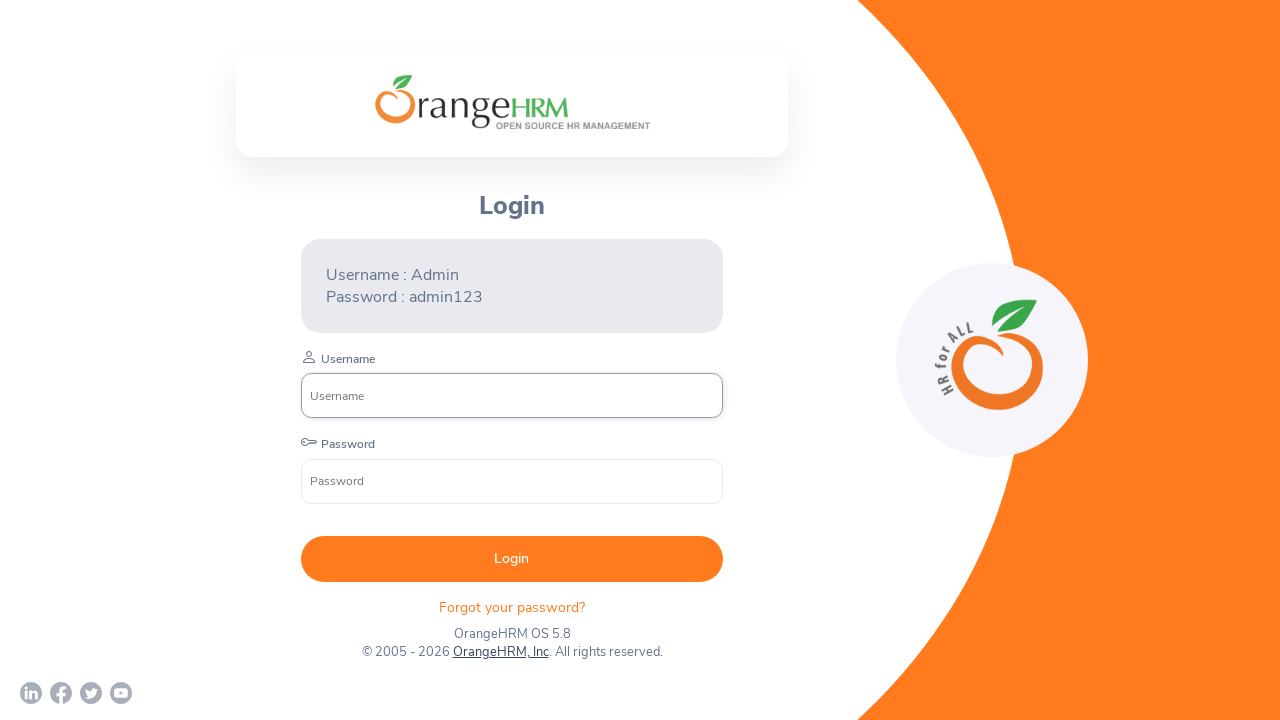

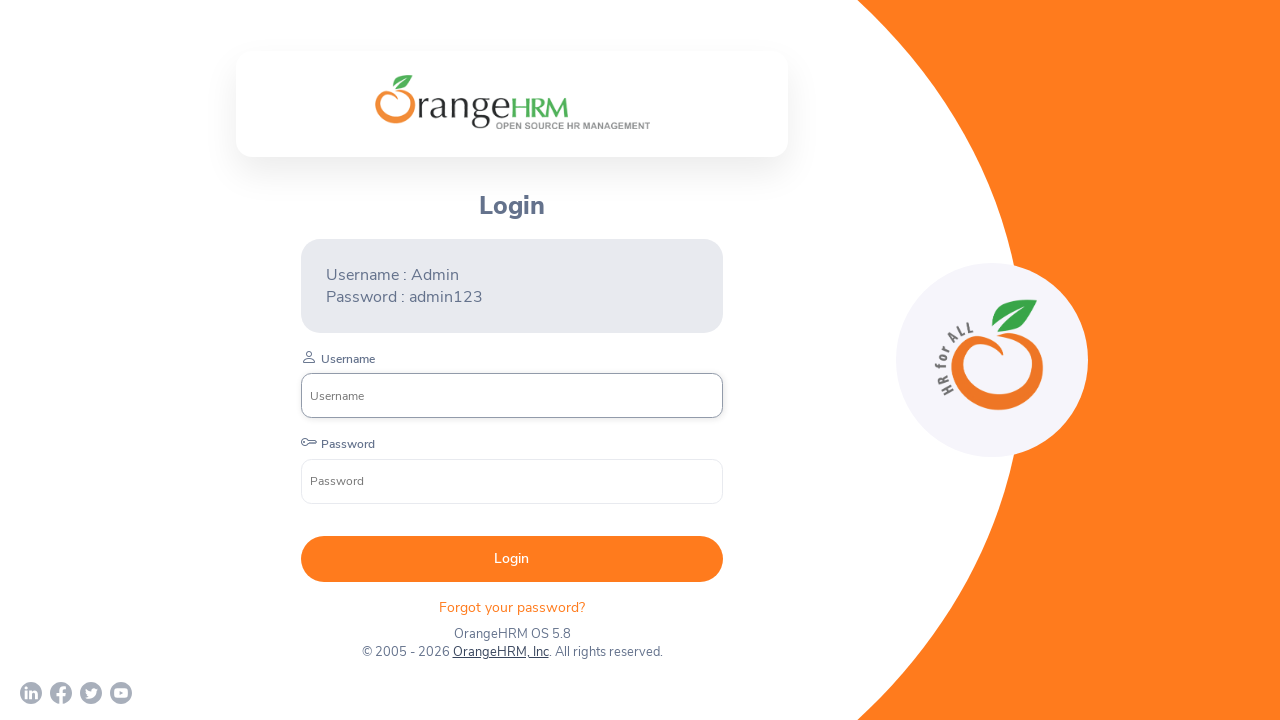